Tests that entering a valid email in the input field changes the request button's opacity to fully visible (opacity = 1)

Starting URL: https://library-app.firebaseapp.com

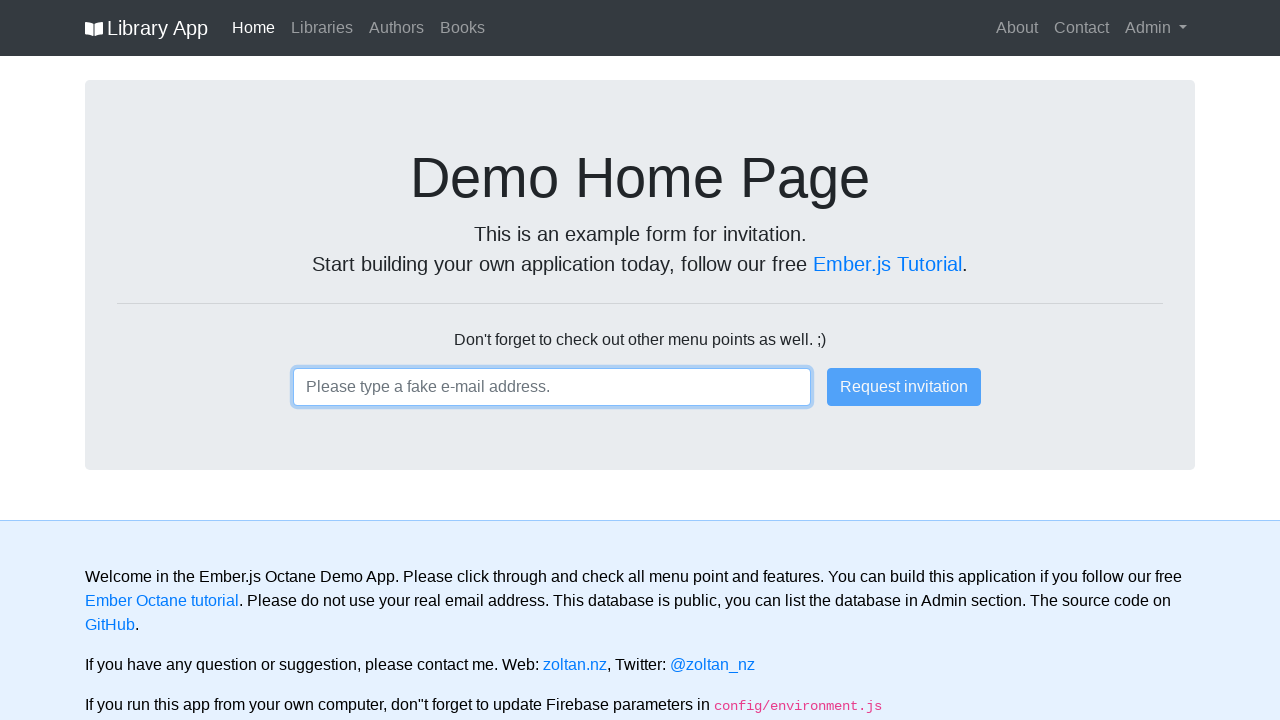

Filled input field with valid email 'us@h.com' on input
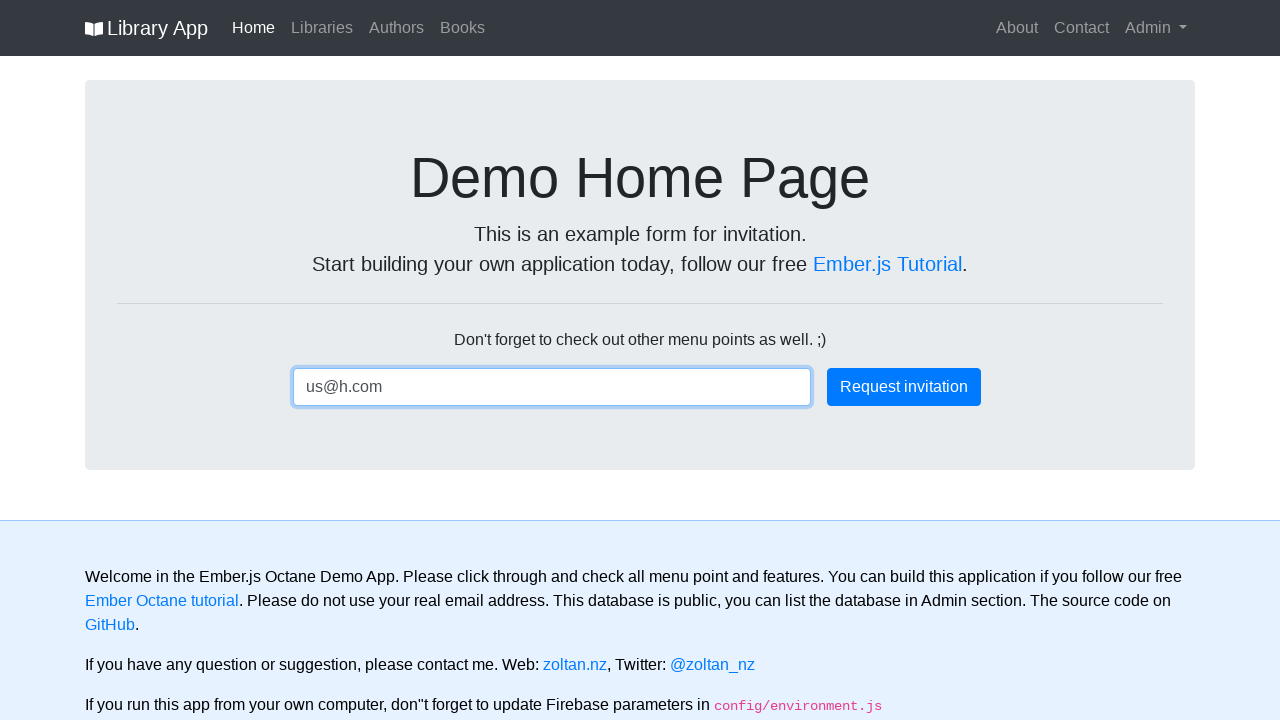

Request button opacity changed to fully visible (opacity = 1)
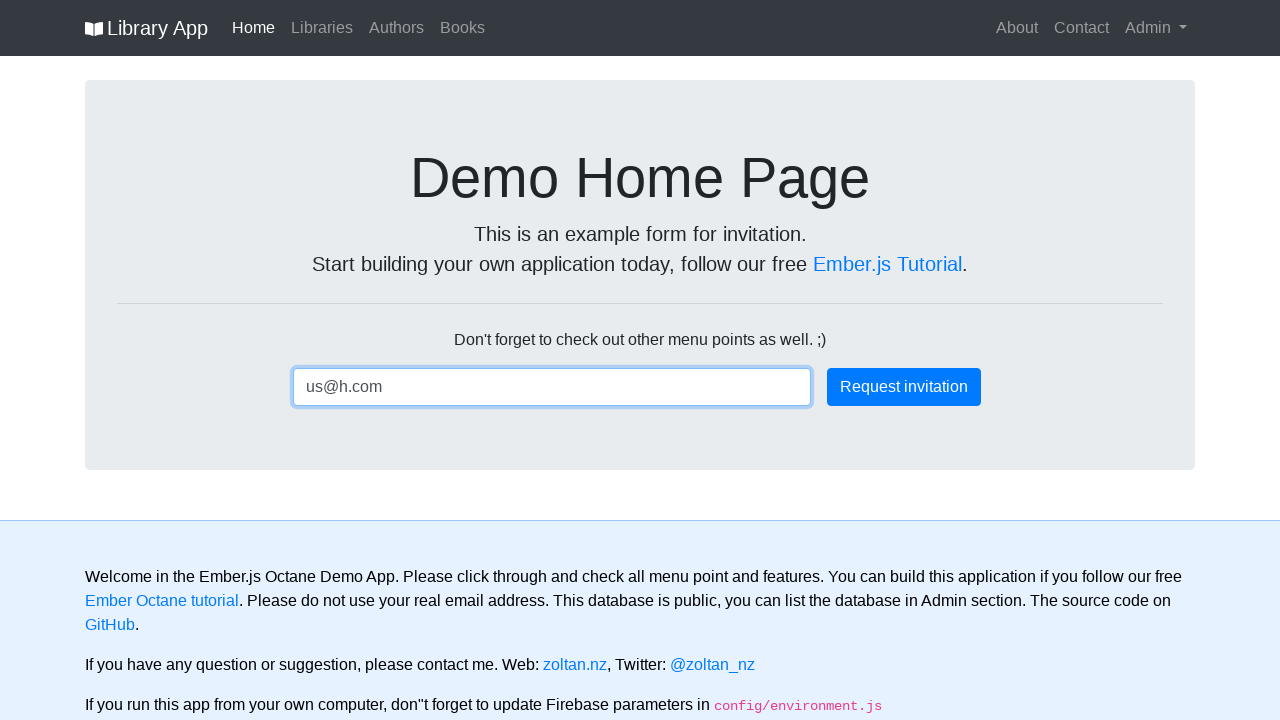

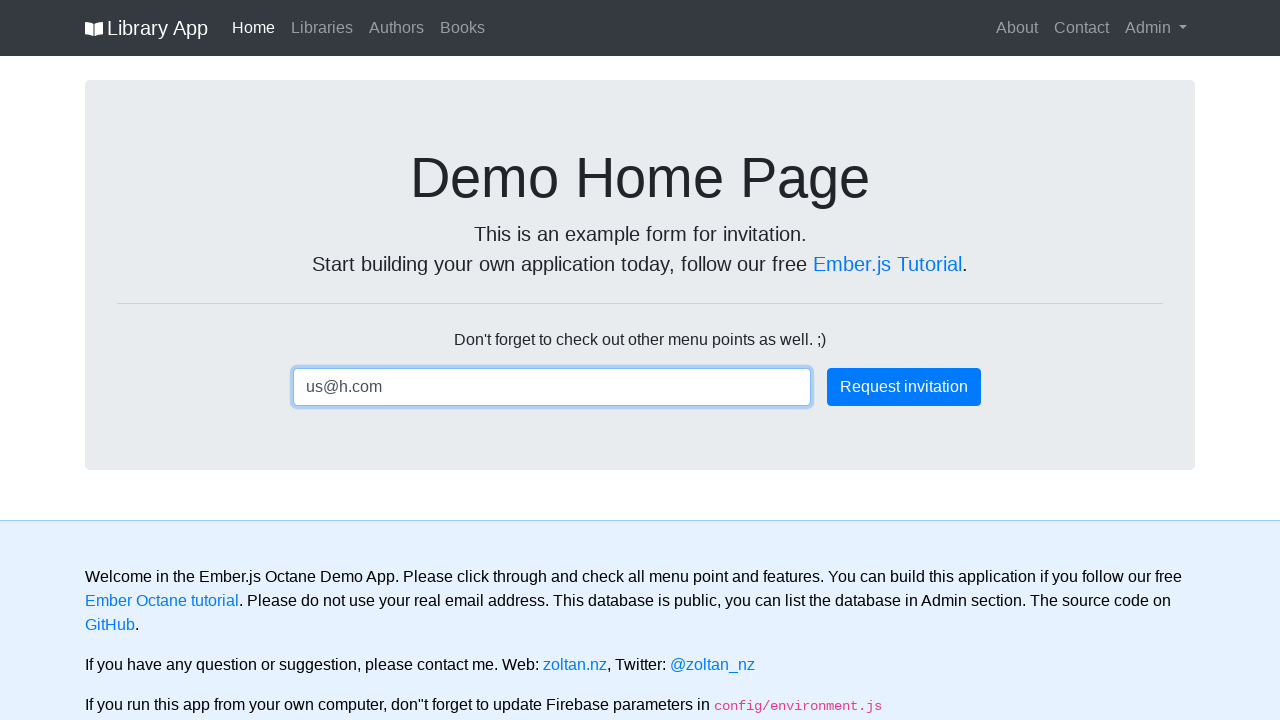